Tests dropdown selection functionality by selecting "Mango" from the Dream Fruit dropdown and "Reading" from the Favorite Hobby dropdown, iterating through options to find and click the desired selections.

Starting URL: https://syntaxprojects.com/no-select-tag-dropdown-demo-homework.php

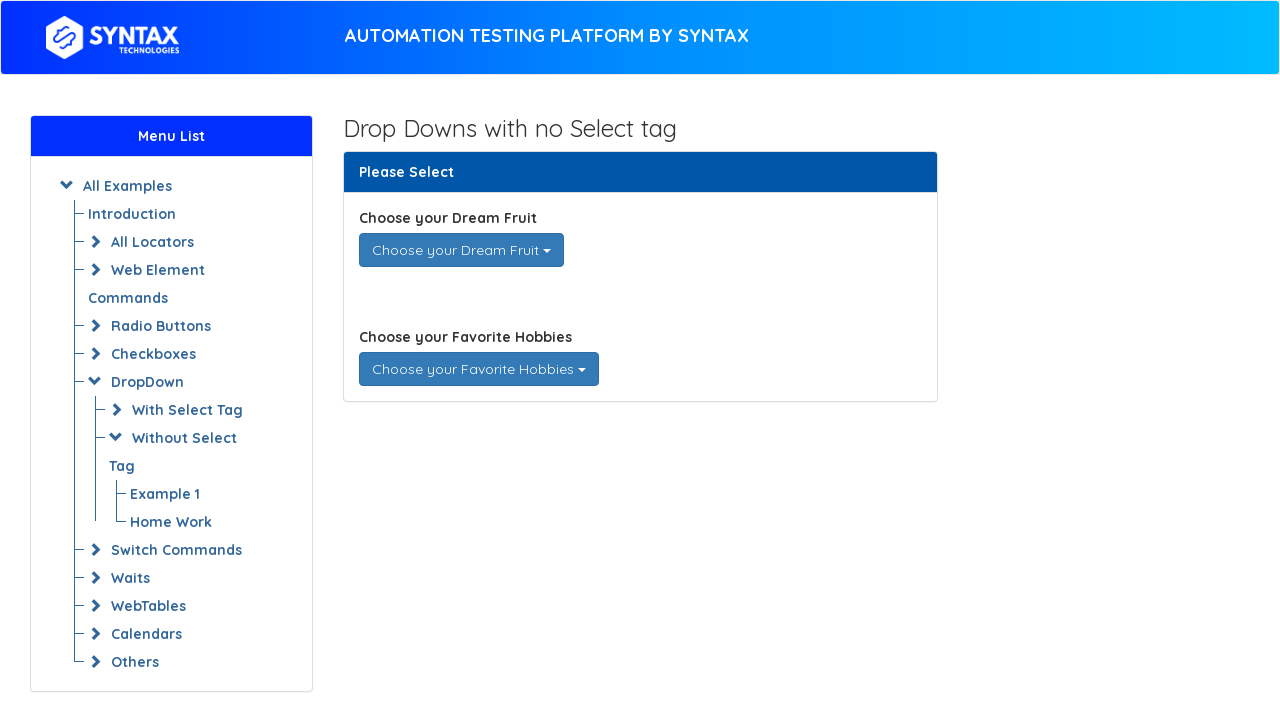

Clicked on 'Choose Your Dream Fruit' dropdown to open it at (461, 250) on xpath=//div[@data-toggle='dropdown' and @id='dream_fruits']
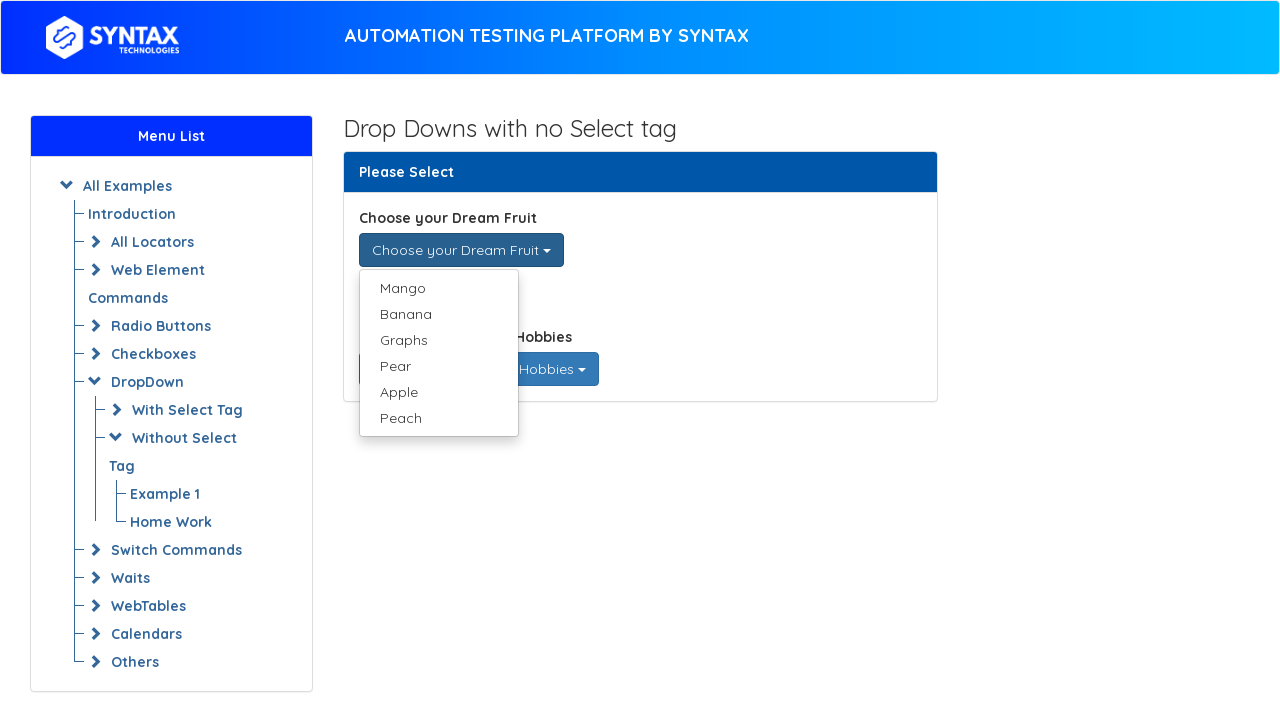

Retrieved all options from the dream fruits dropdown
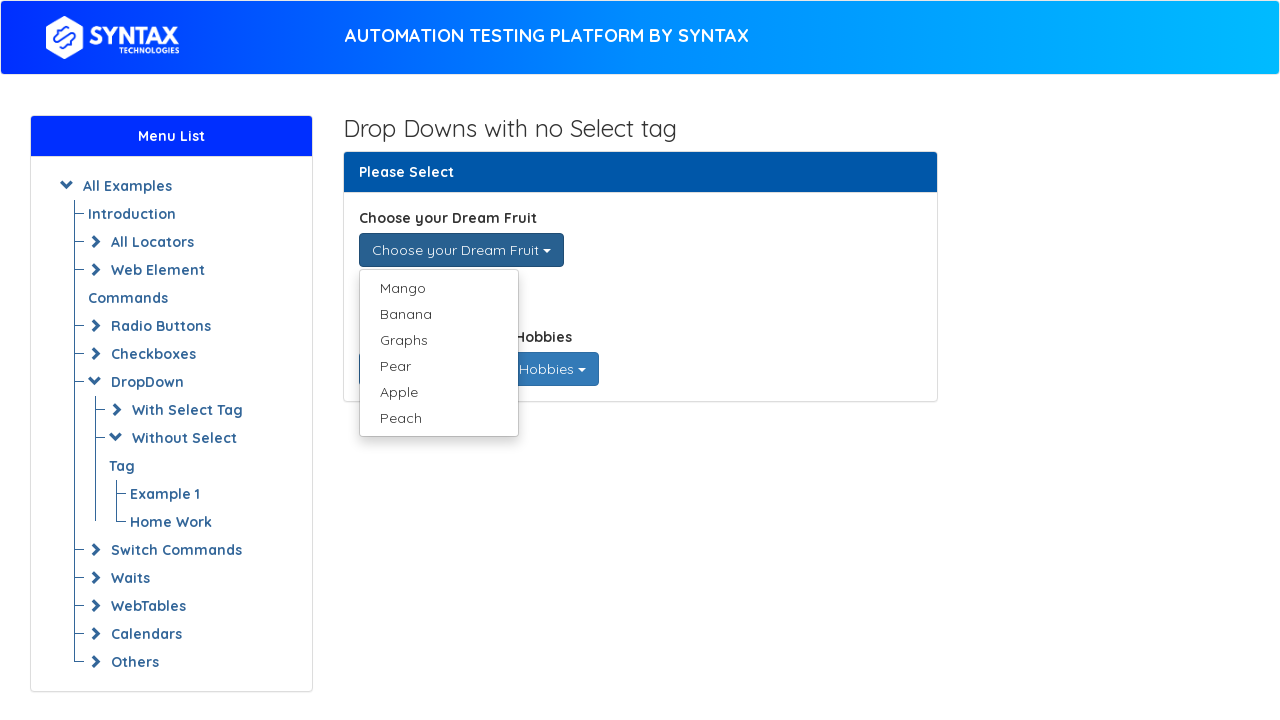

Selected 'Mango' from the dream fruits dropdown at (438, 288) on xpath=//ul[@class='dropdown-menu single-dropdown-menu']/li/a >> nth=0
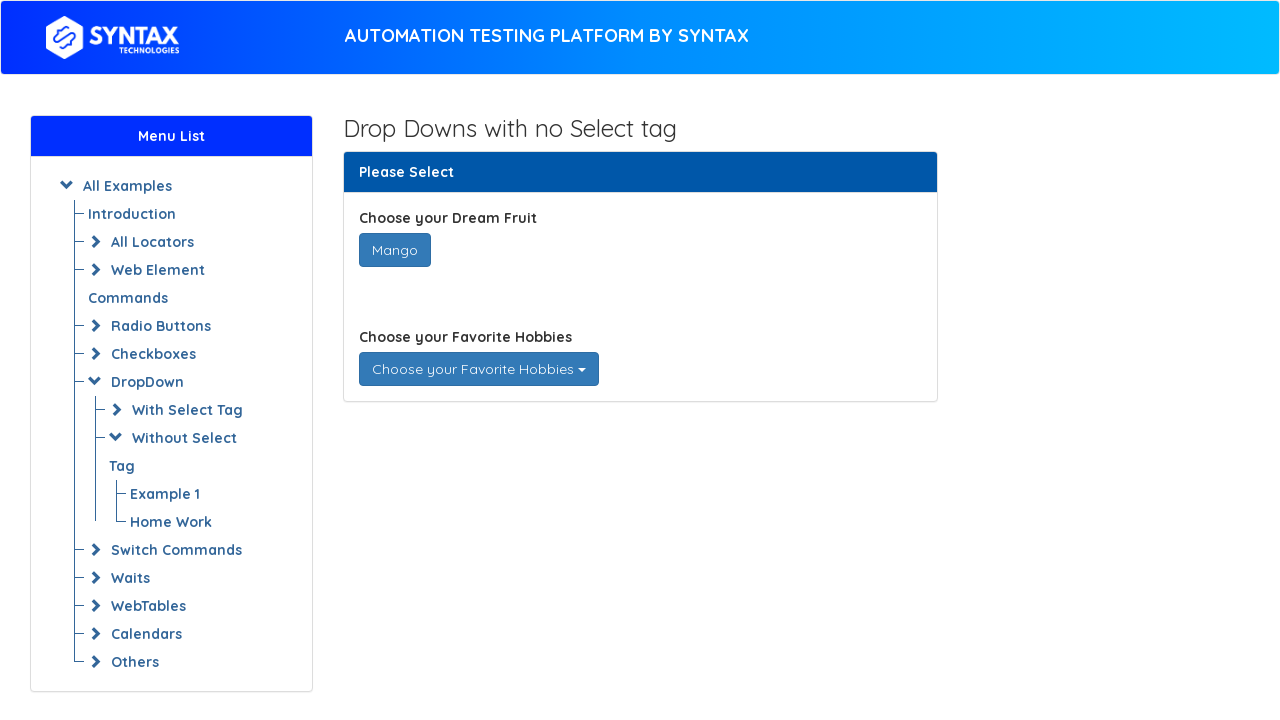

Clicked on 'Choose Your Favorite Hobby' dropdown to open it at (478, 369) on #favorite_hobbies
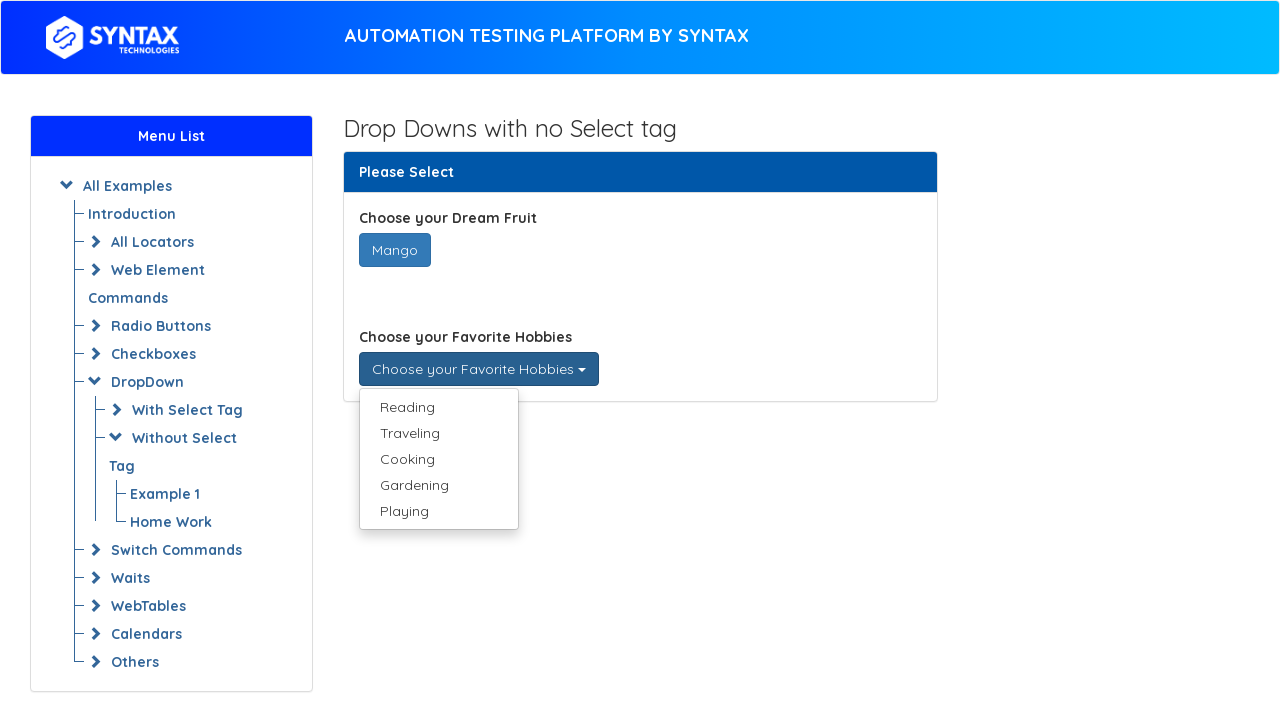

Retrieved all options from the favorite hobbies dropdown
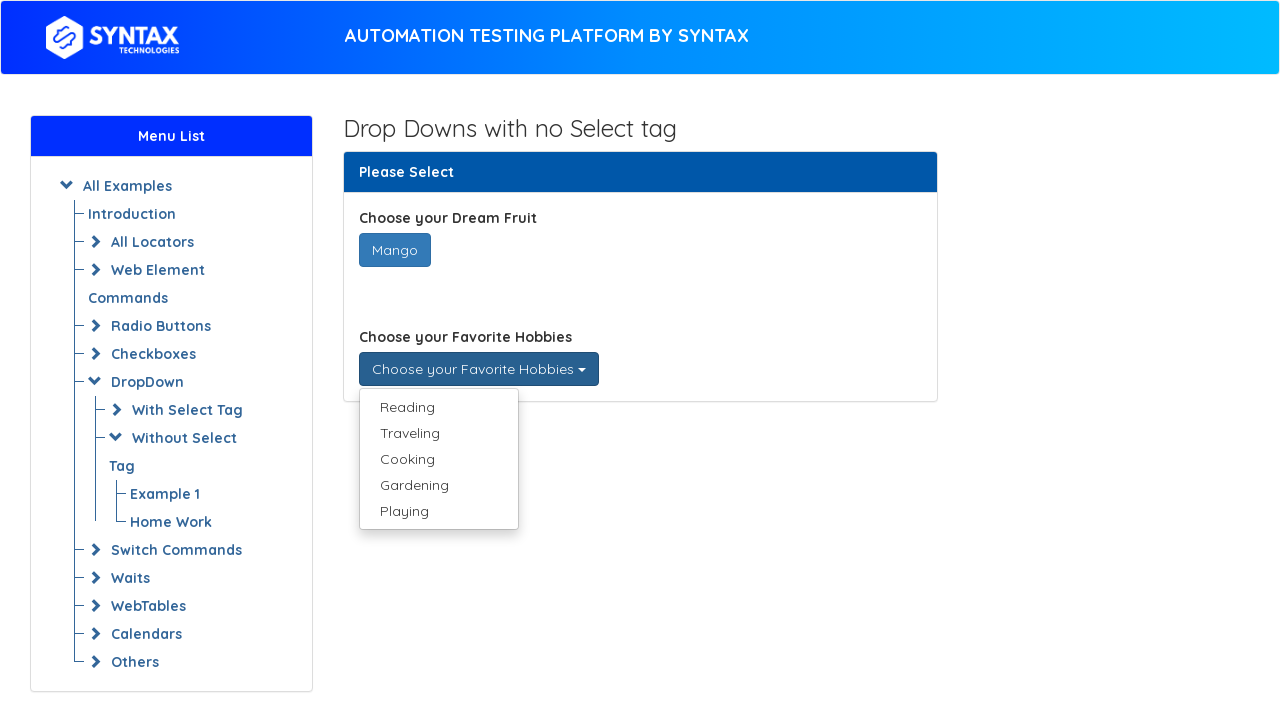

Selected 'Reading' from the favorite hobbies dropdown at (438, 407) on xpath=//ul[@class='dropdown-menu multi-dropdown-menu']/li/a >> nth=0
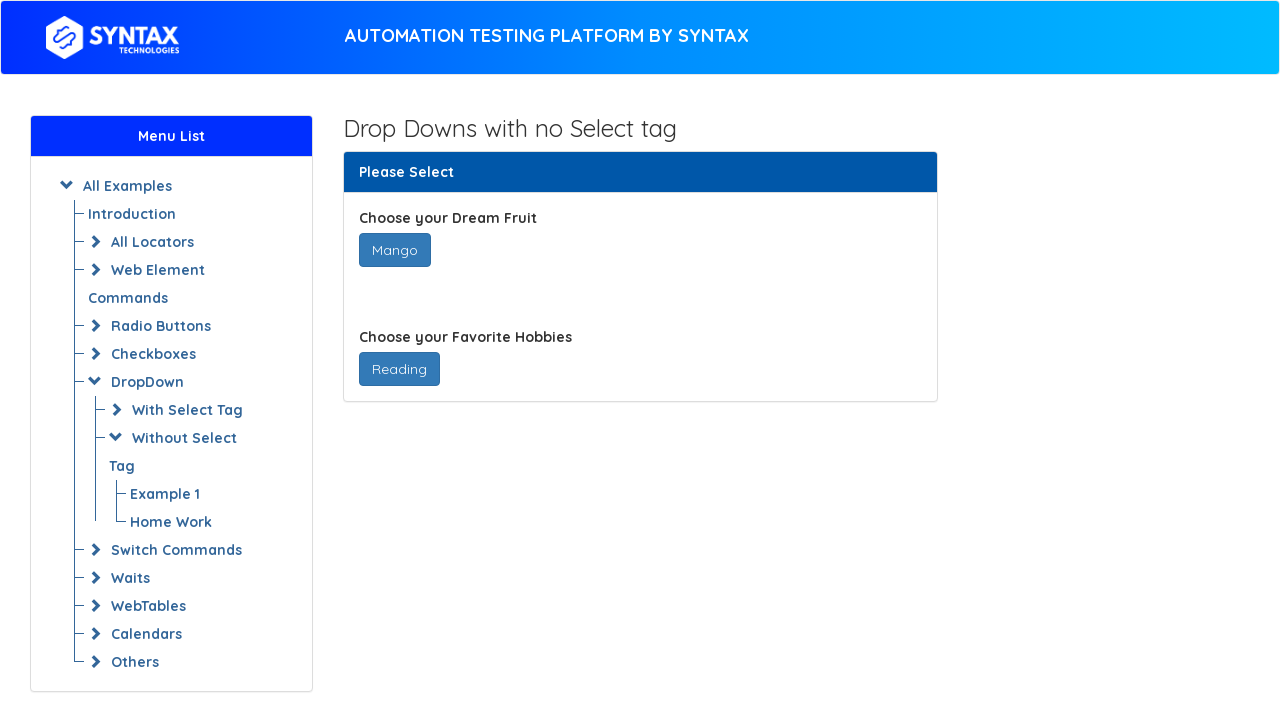

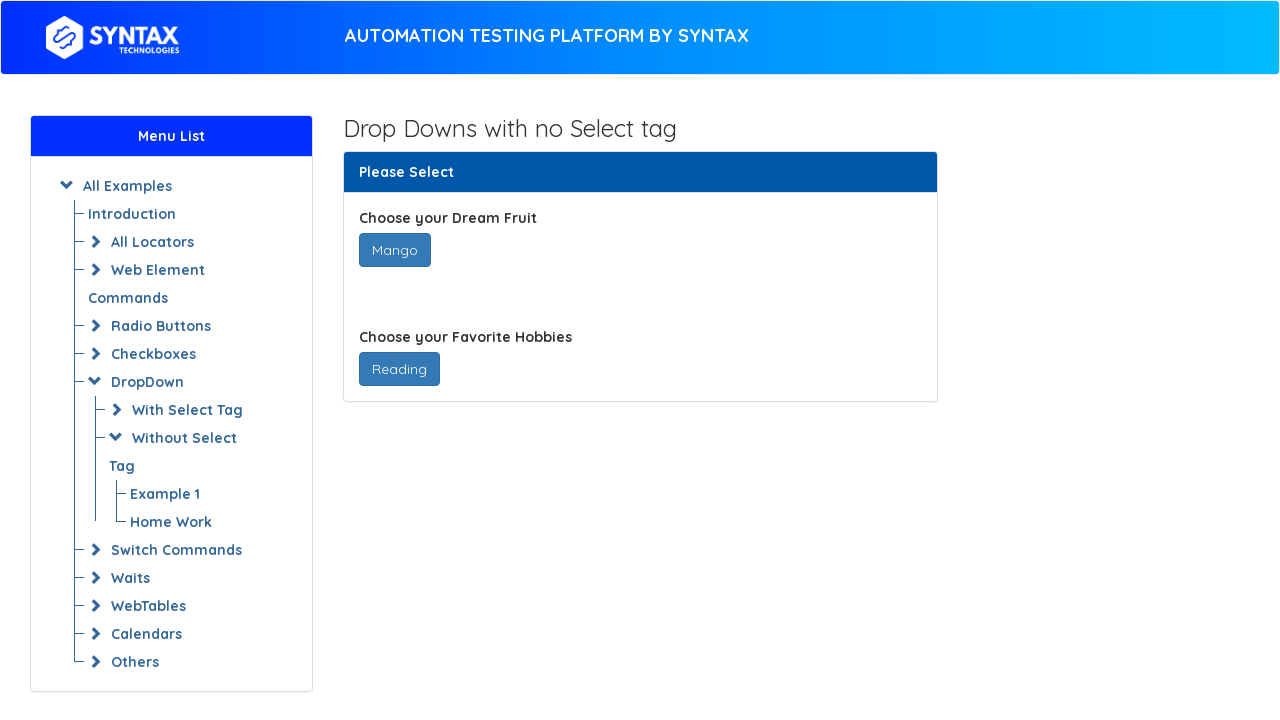